Tests jQuery UI drag and drop functionality by dragging an element from source to target within an iframe

Starting URL: https://jqueryui.com/droppable/

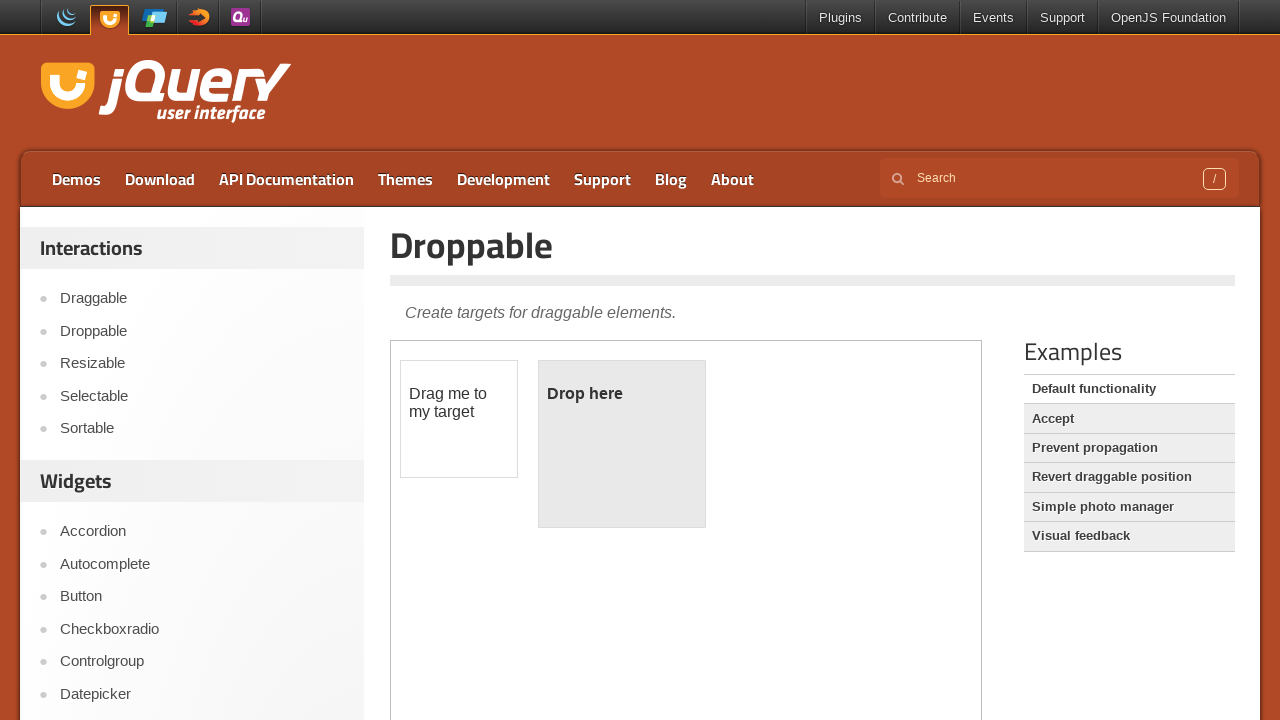

Located the demo iframe containing drag and drop elements
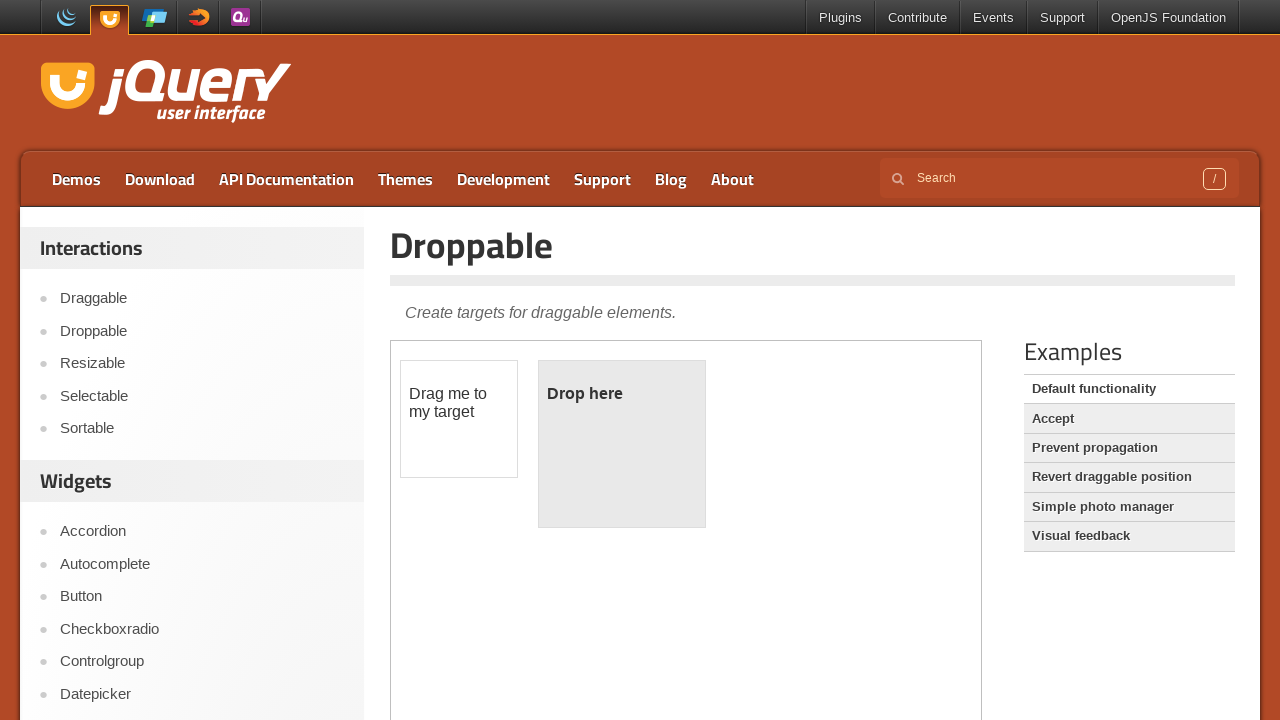

Located the draggable source element within the iframe
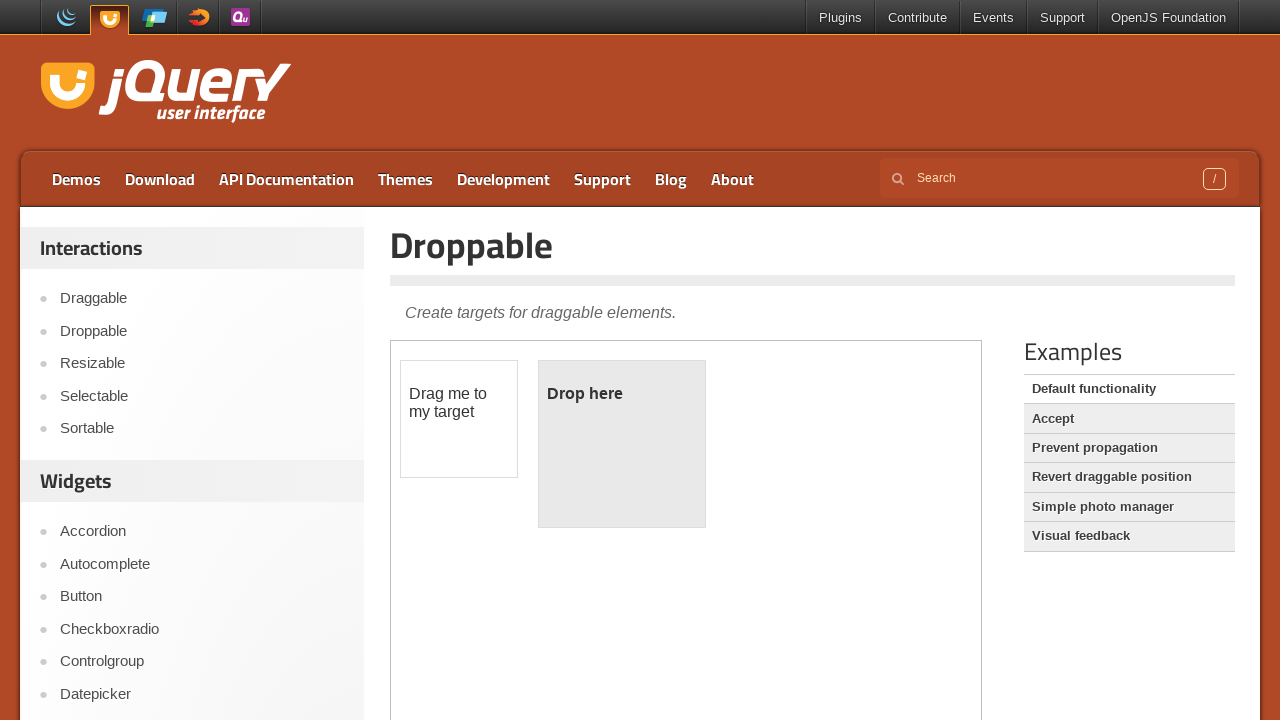

Located the droppable target element within the iframe
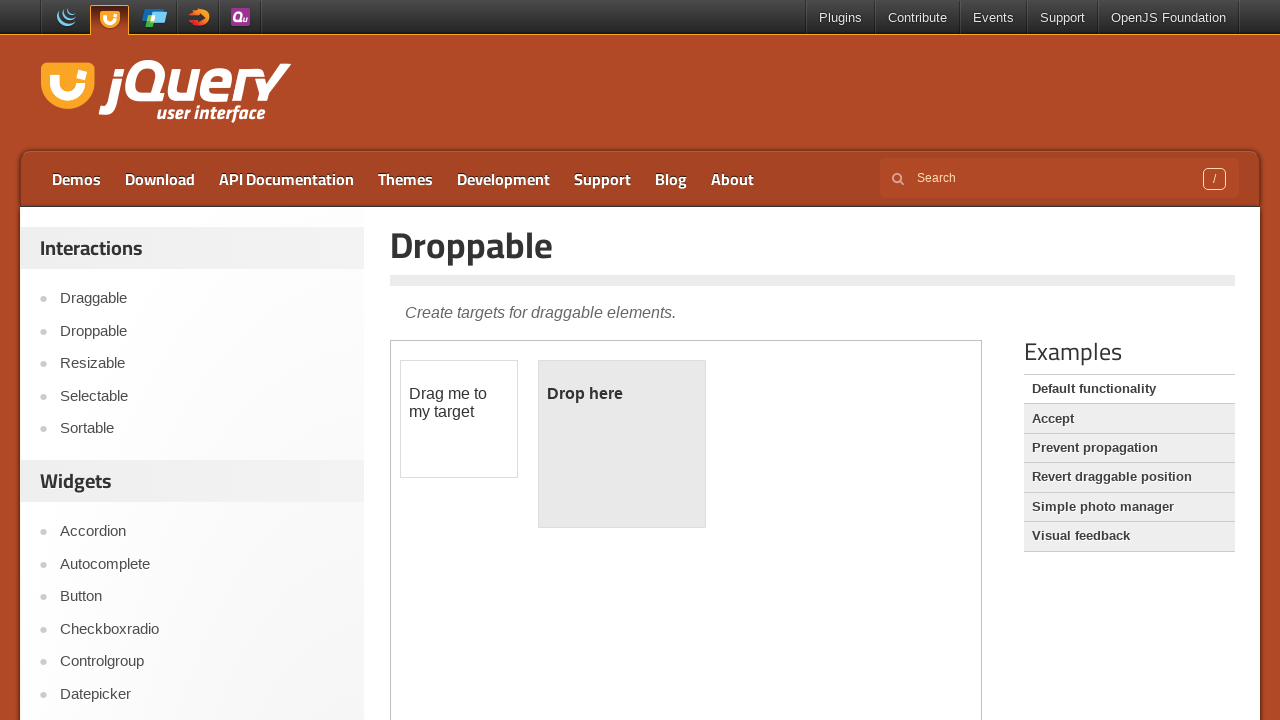

Dragged the source element to the target element at (622, 444)
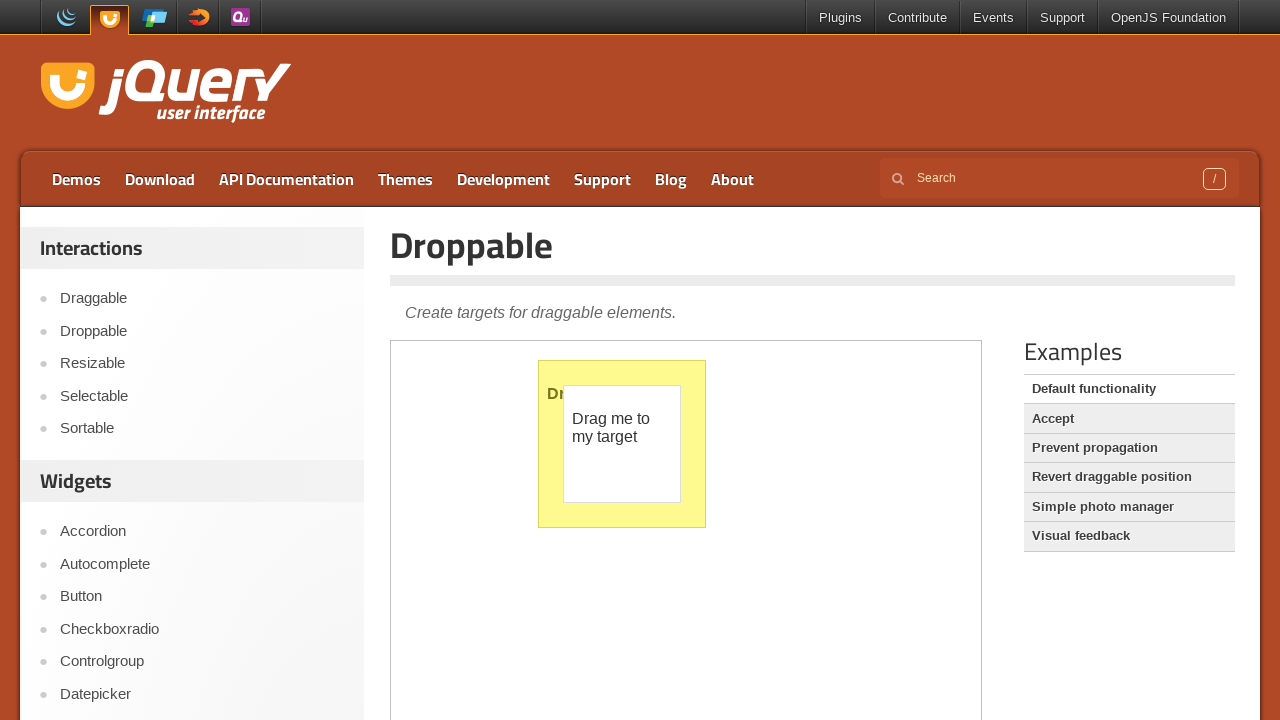

Waited for the drop action to complete
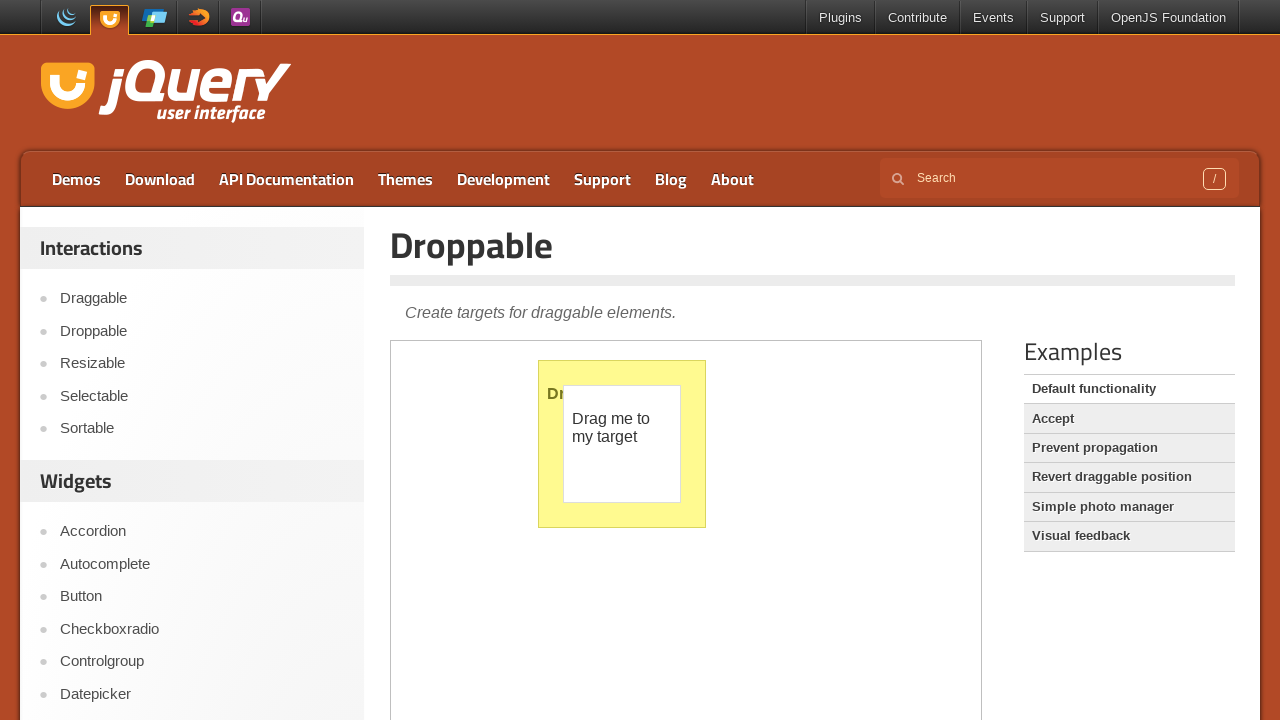

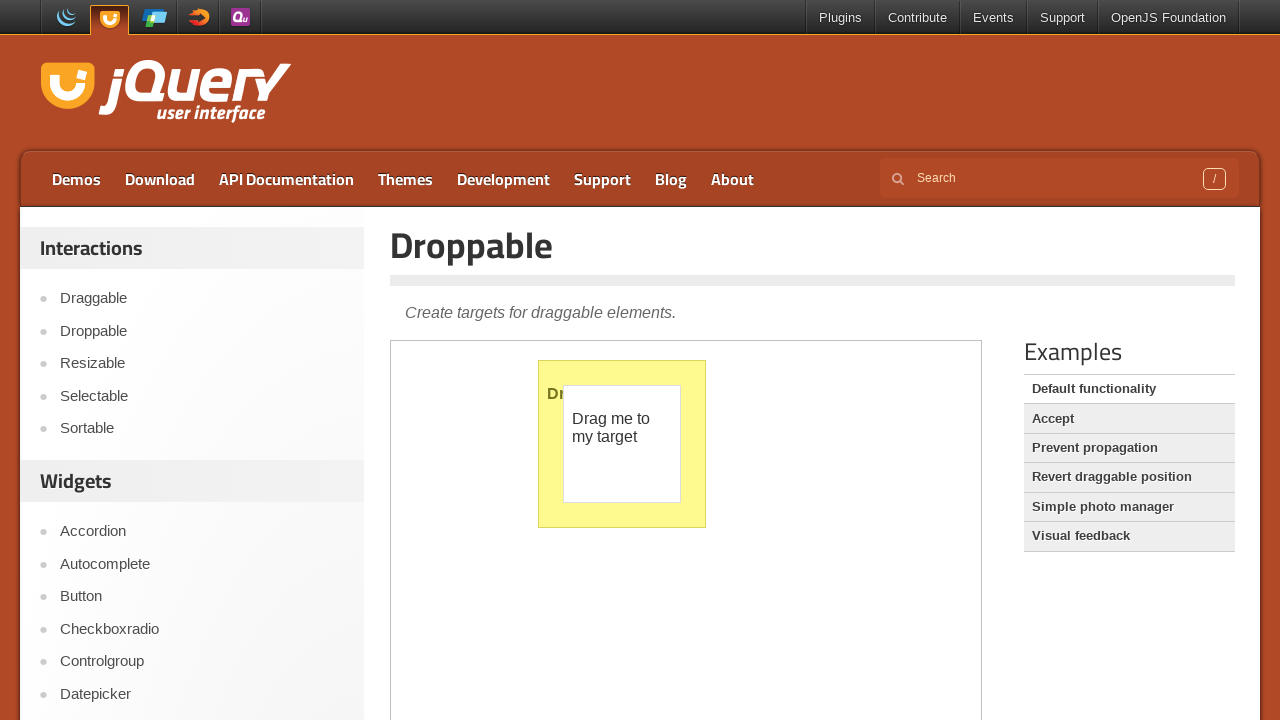